Tests marking all todo items as completed using the toggle all checkbox

Starting URL: https://demo.playwright.dev/todomvc

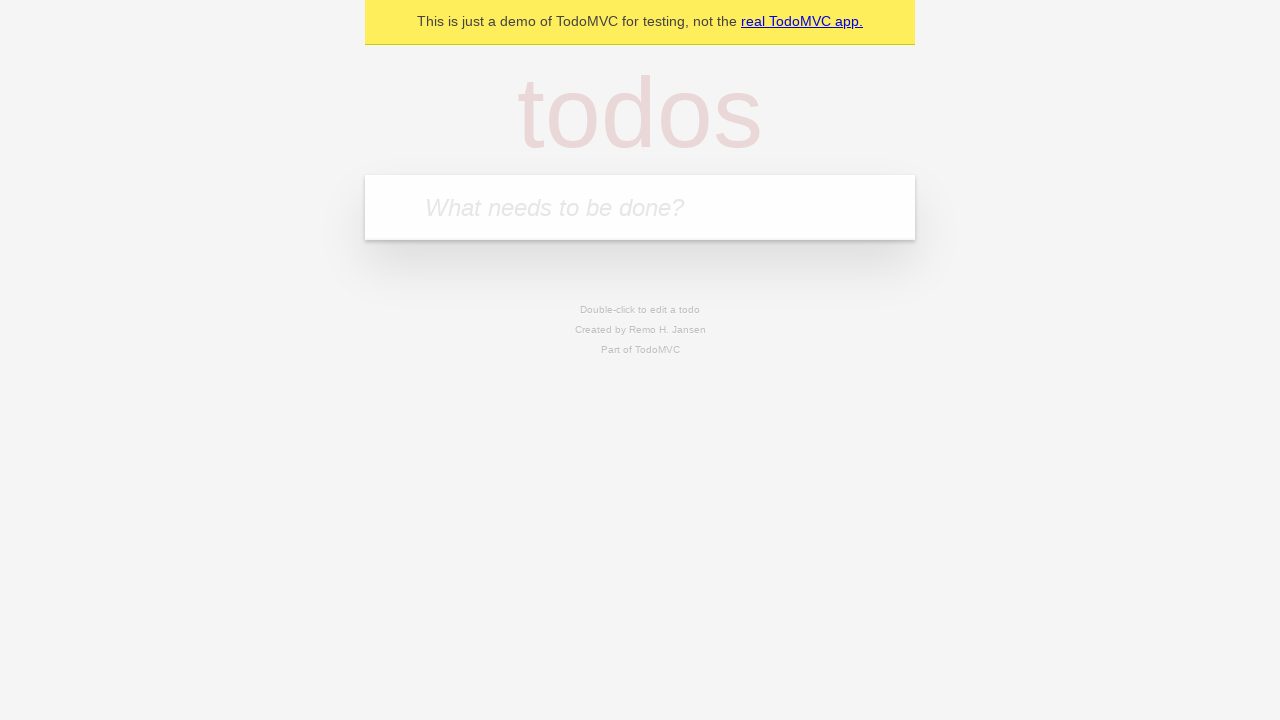

Filled todo input with 'buy some cheese' on internal:attr=[placeholder="What needs to be done?"i]
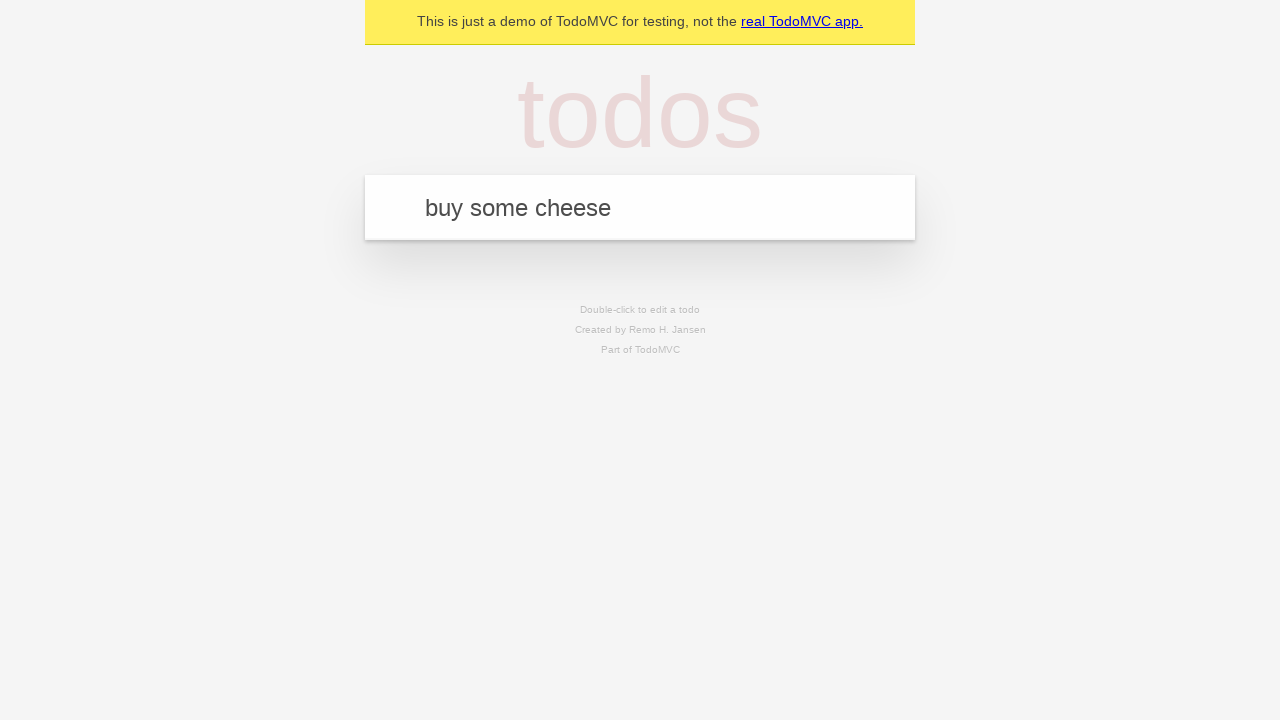

Pressed Enter to create todo 'buy some cheese' on internal:attr=[placeholder="What needs to be done?"i]
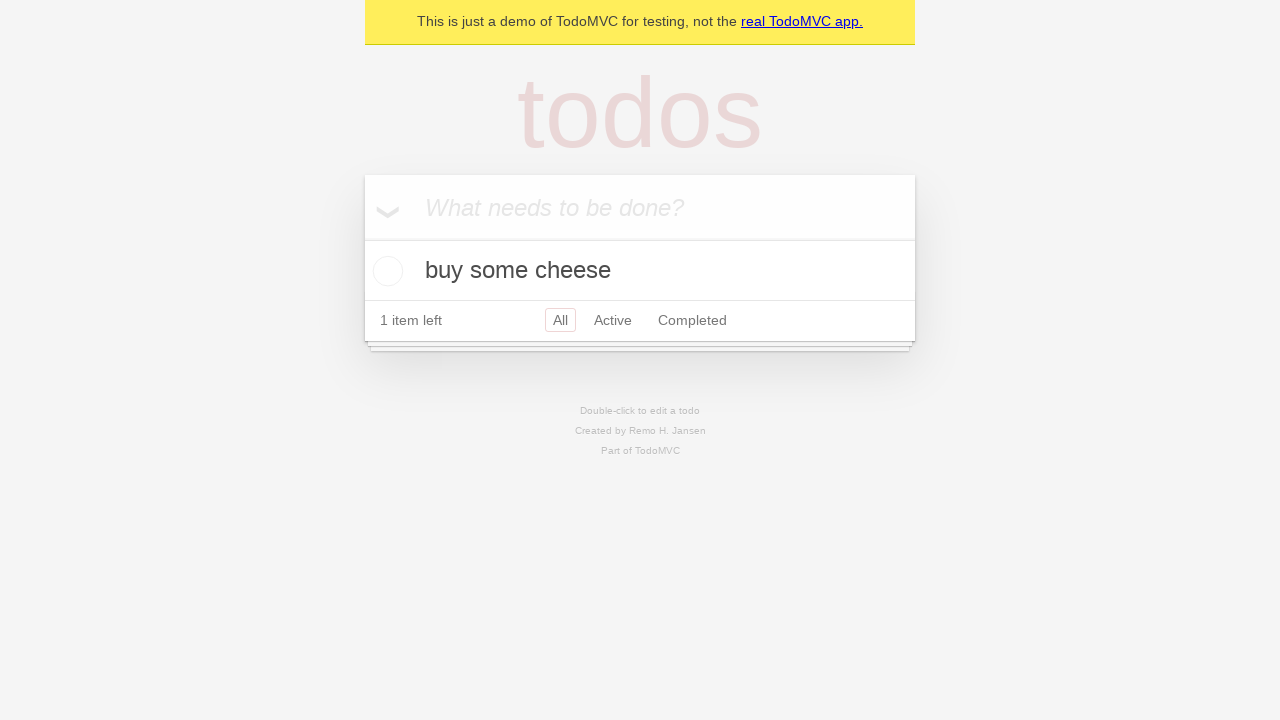

Filled todo input with 'feed the cat' on internal:attr=[placeholder="What needs to be done?"i]
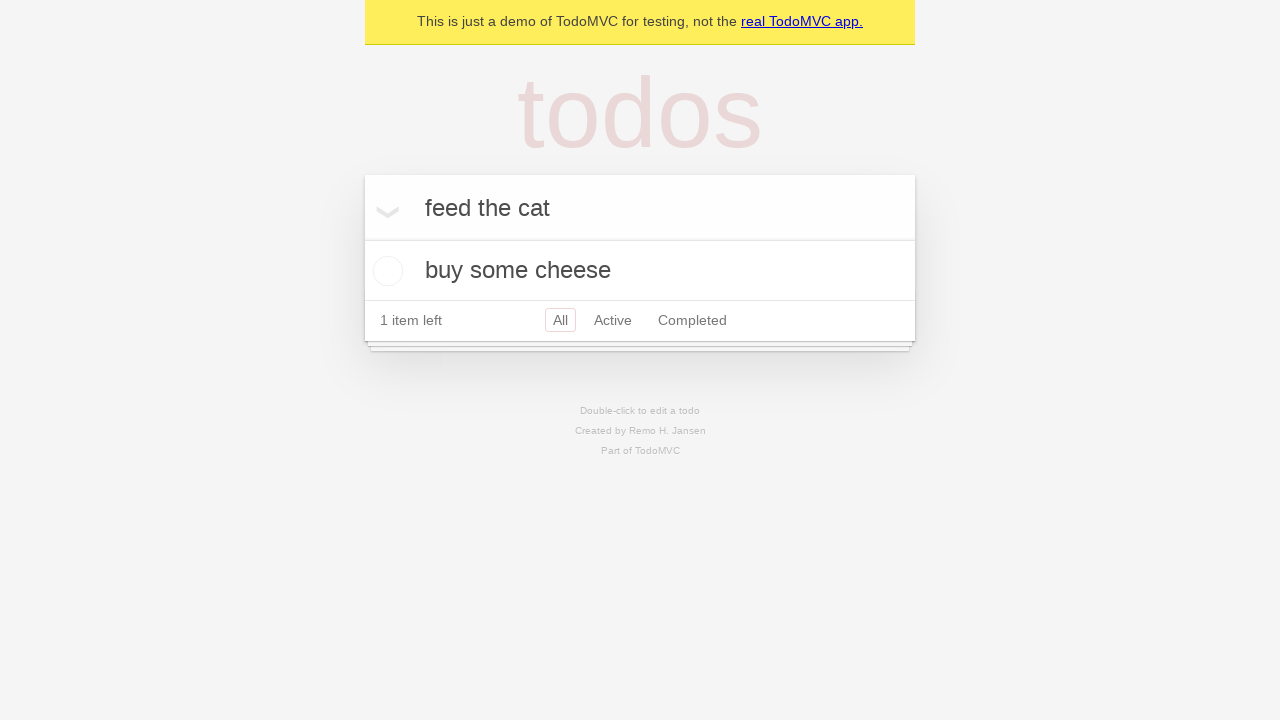

Pressed Enter to create todo 'feed the cat' on internal:attr=[placeholder="What needs to be done?"i]
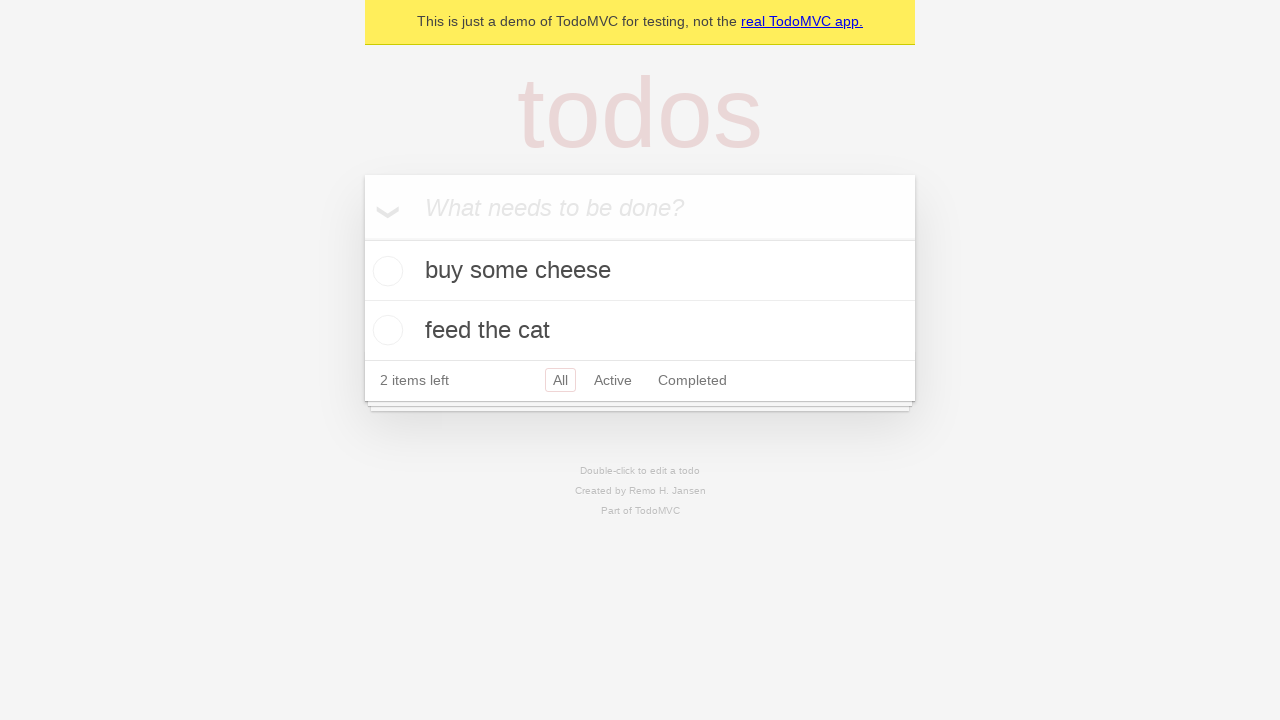

Filled todo input with 'book a doctors appointment' on internal:attr=[placeholder="What needs to be done?"i]
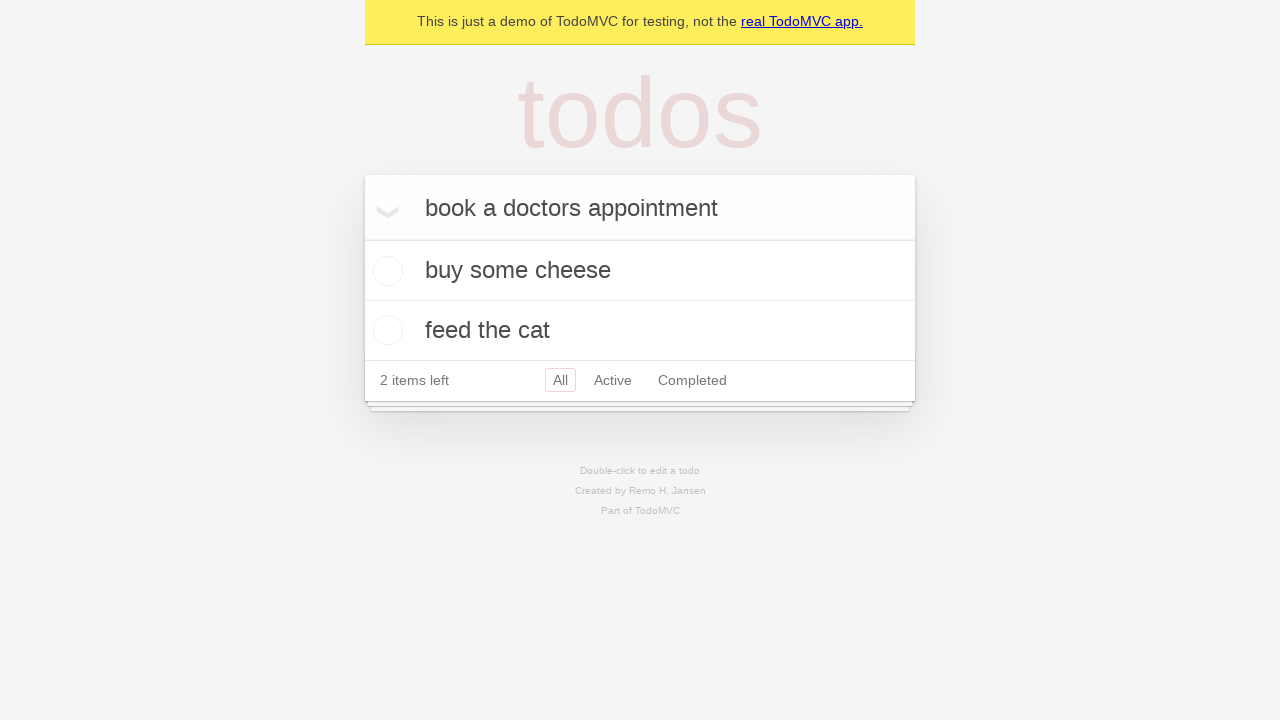

Pressed Enter to create todo 'book a doctors appointment' on internal:attr=[placeholder="What needs to be done?"i]
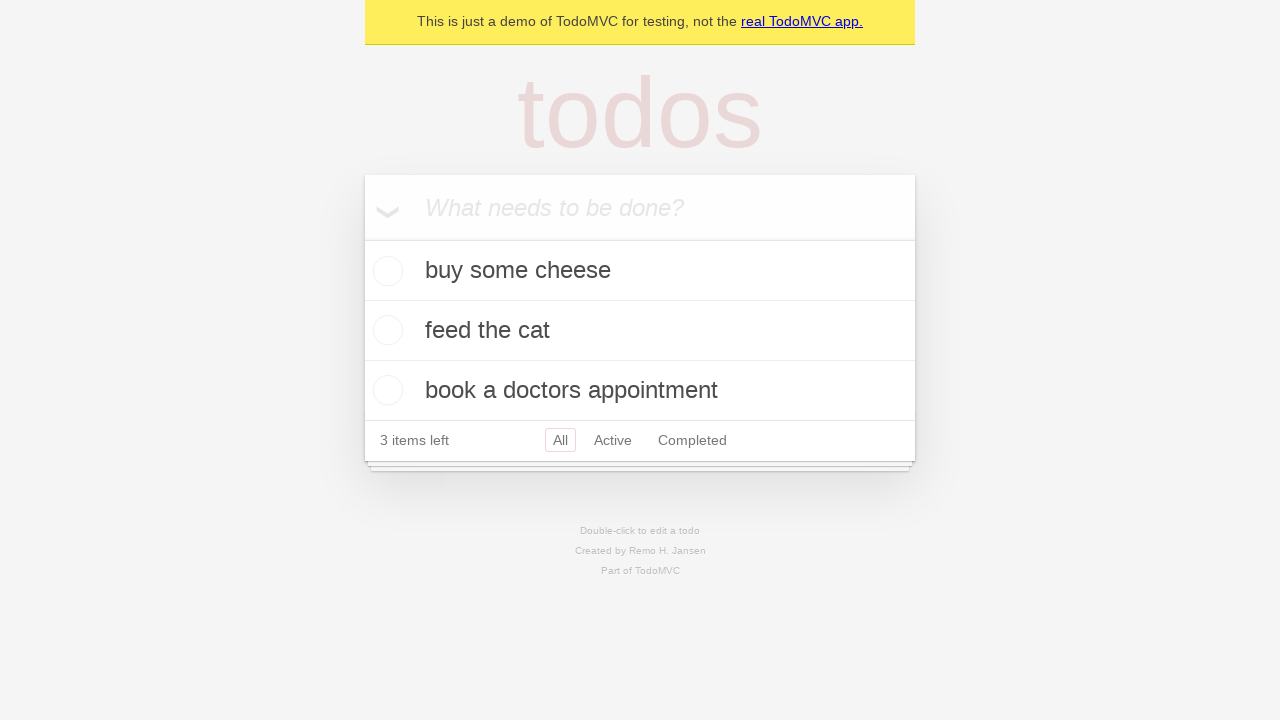

Waited for all 3 todo items to be created
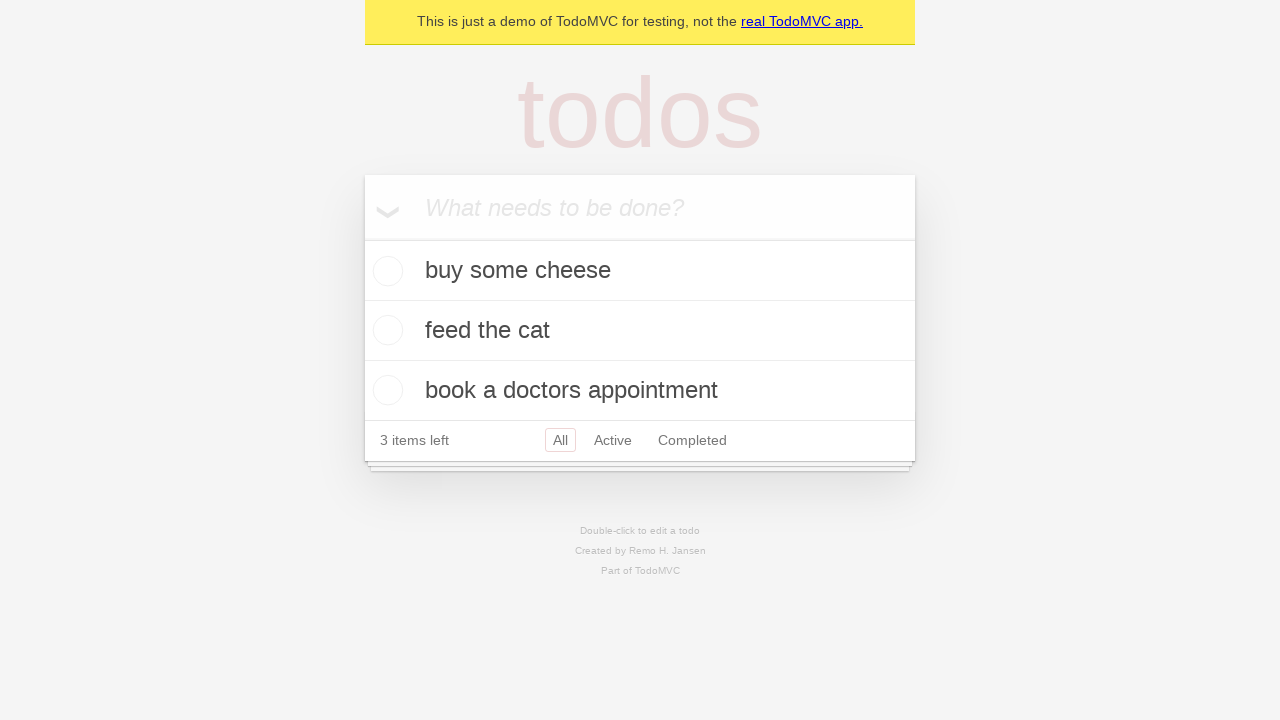

Checked 'Mark all as complete' checkbox to complete all todos at (362, 238) on internal:label="Mark all as complete"i
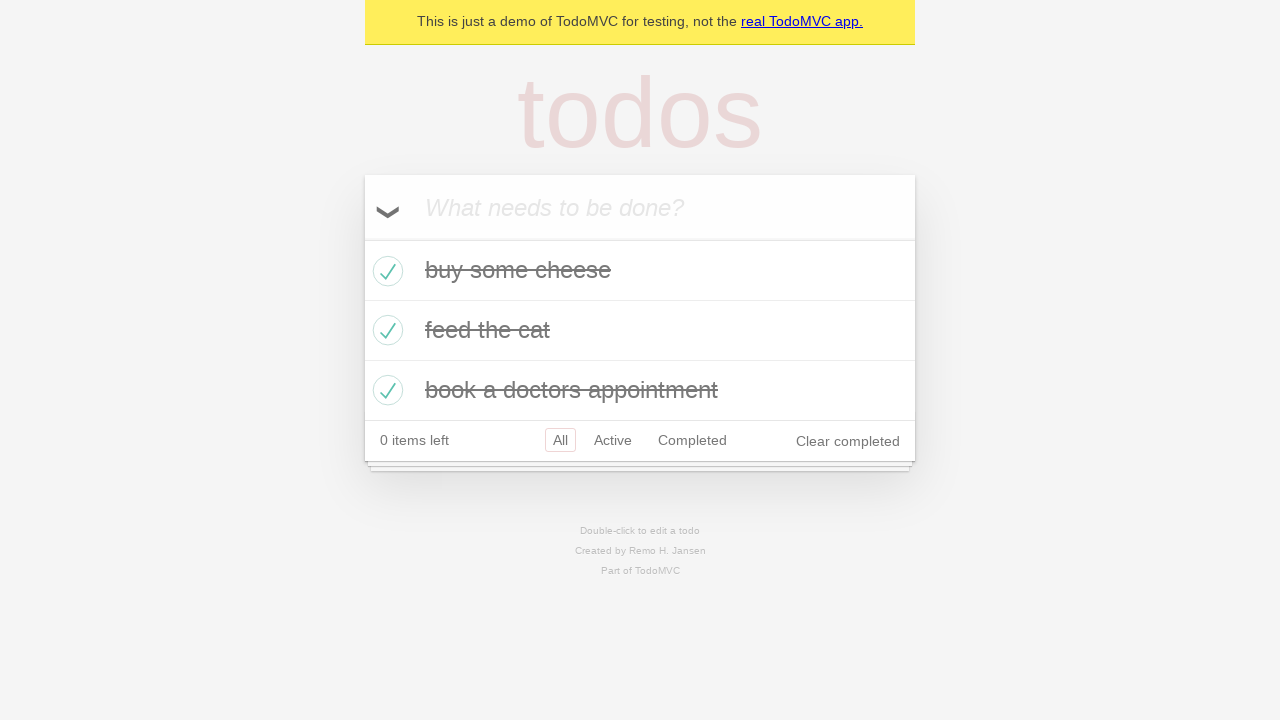

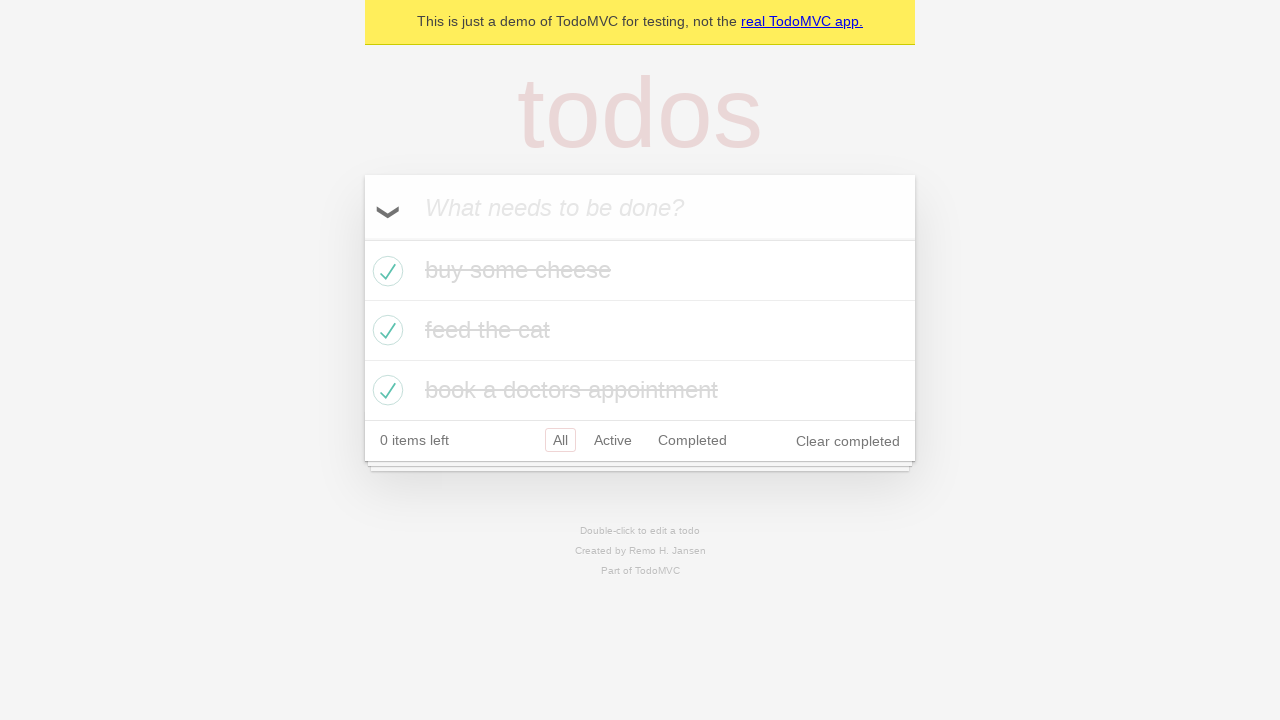